Tests clicking on checkout button and verifying the checkout page heading

Starting URL: https://webshop-agil-testautomatiserare.netlify.app/

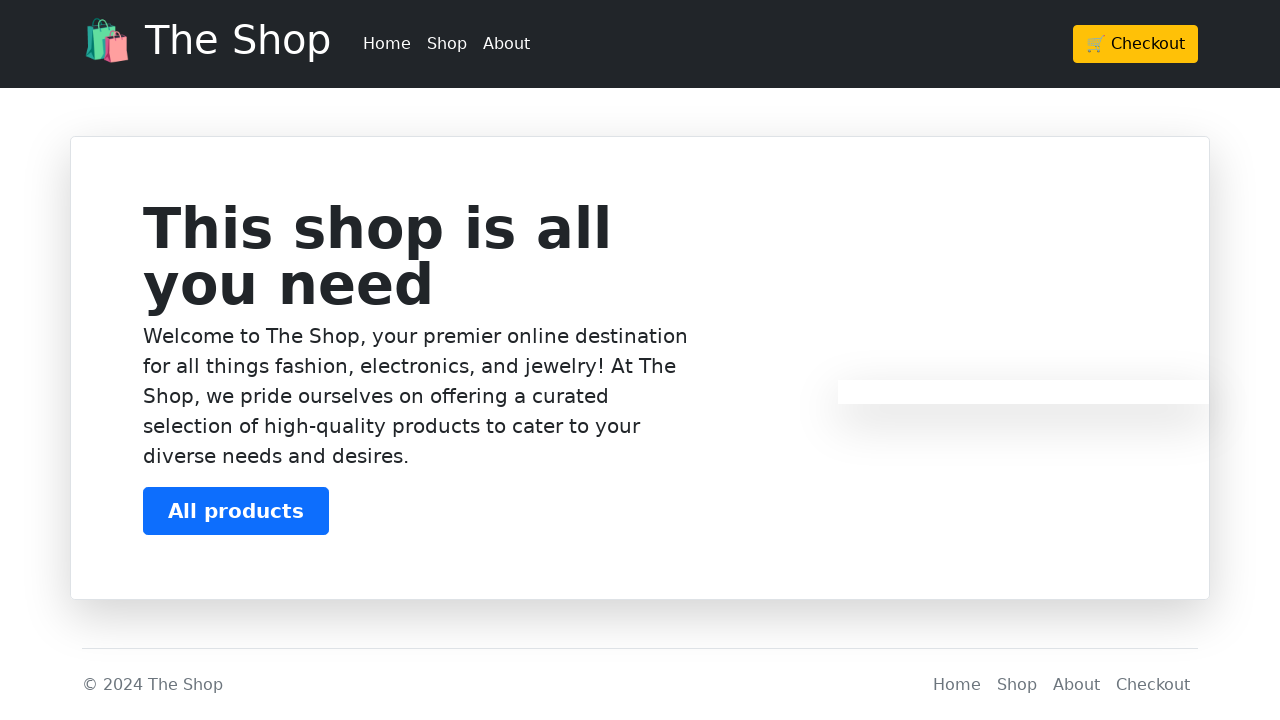

Clicked on checkout button in header at (1136, 44) on xpath=/html/body/header/div/div/div/a
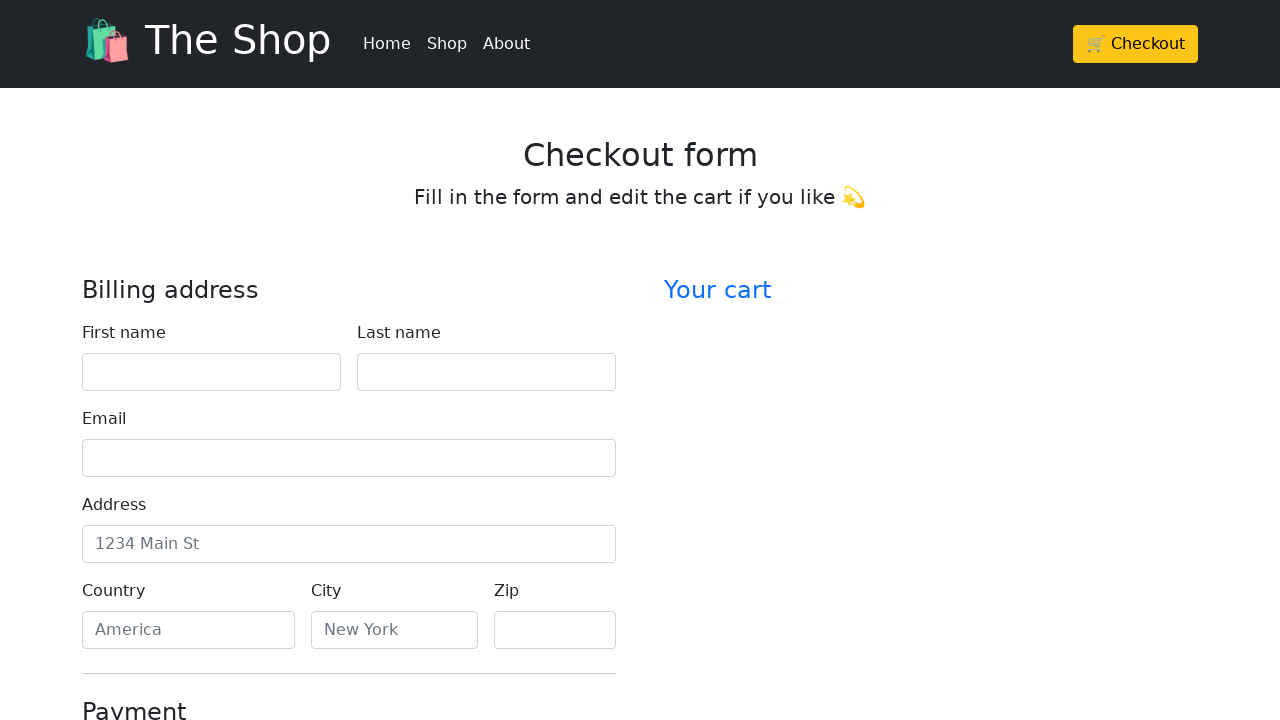

Retrieved checkout page heading text
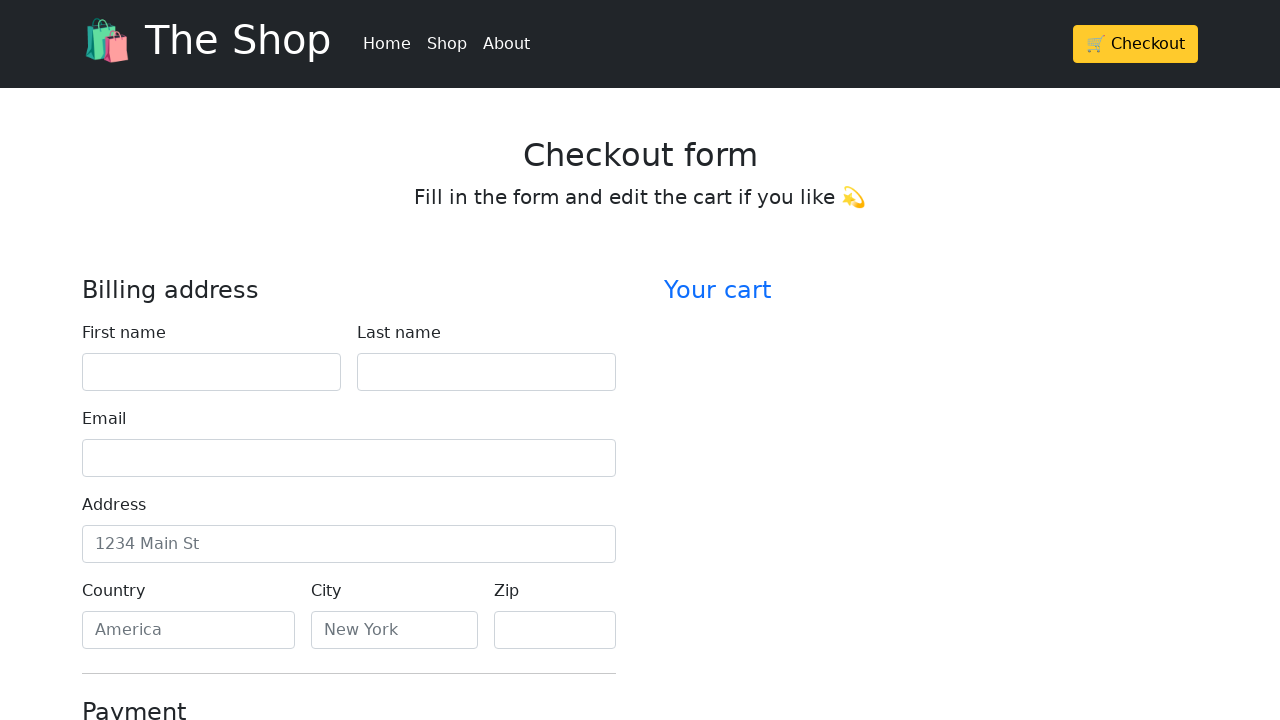

Verified checkout page heading is 'Checkout form'
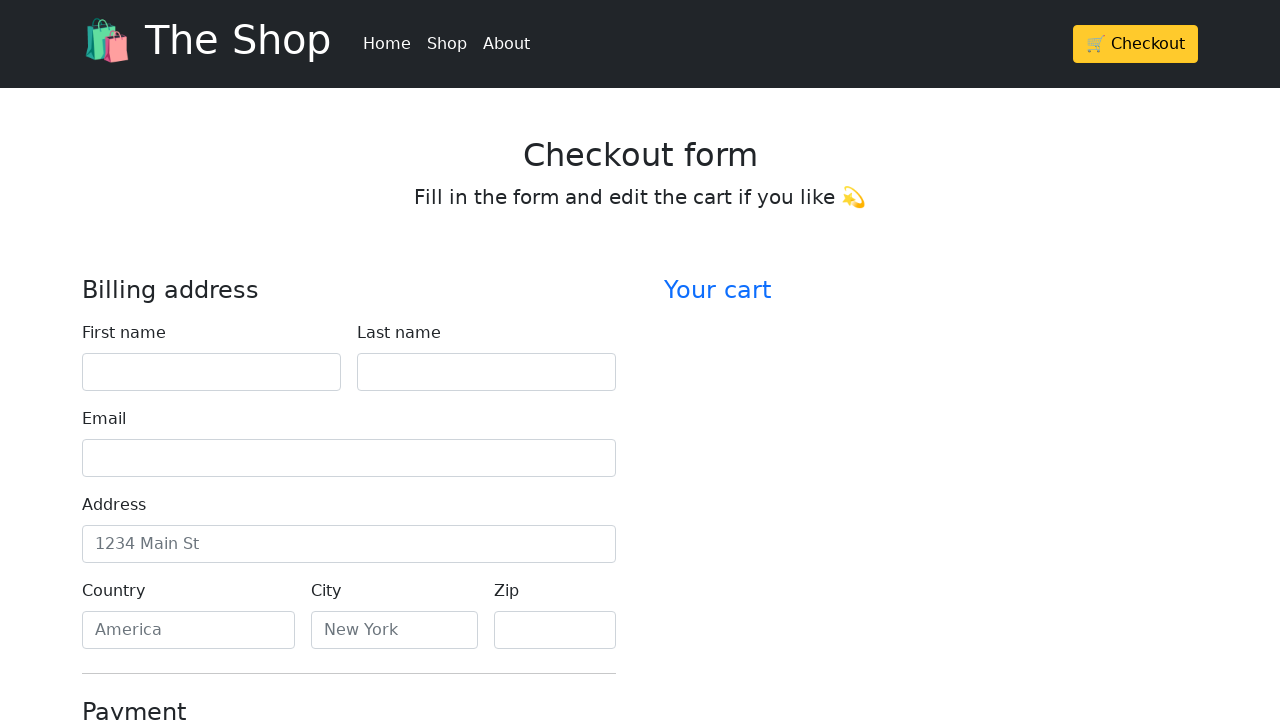

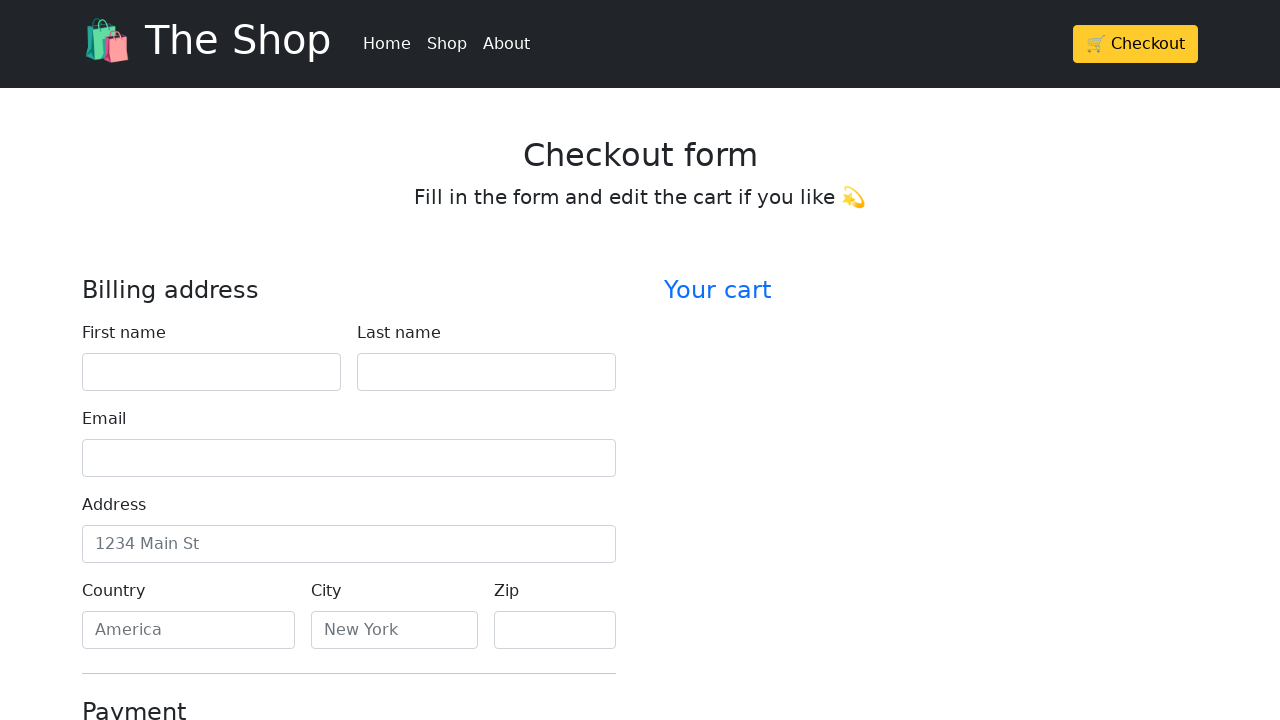